Tests the search functionality by searching for "Mumbai" and verifying the search input contains the search term

Starting URL: https://geojson.io

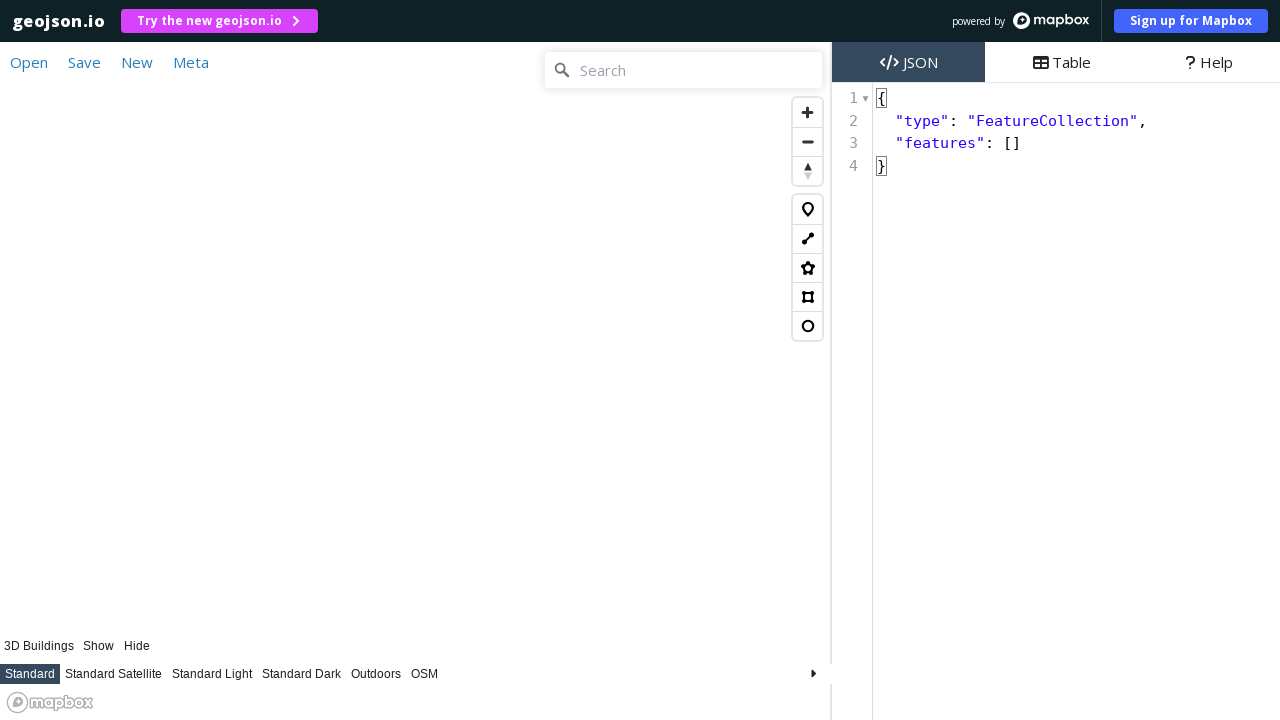

Filled search input with 'Mumbai' on .mapboxgl-ctrl-geocoder input
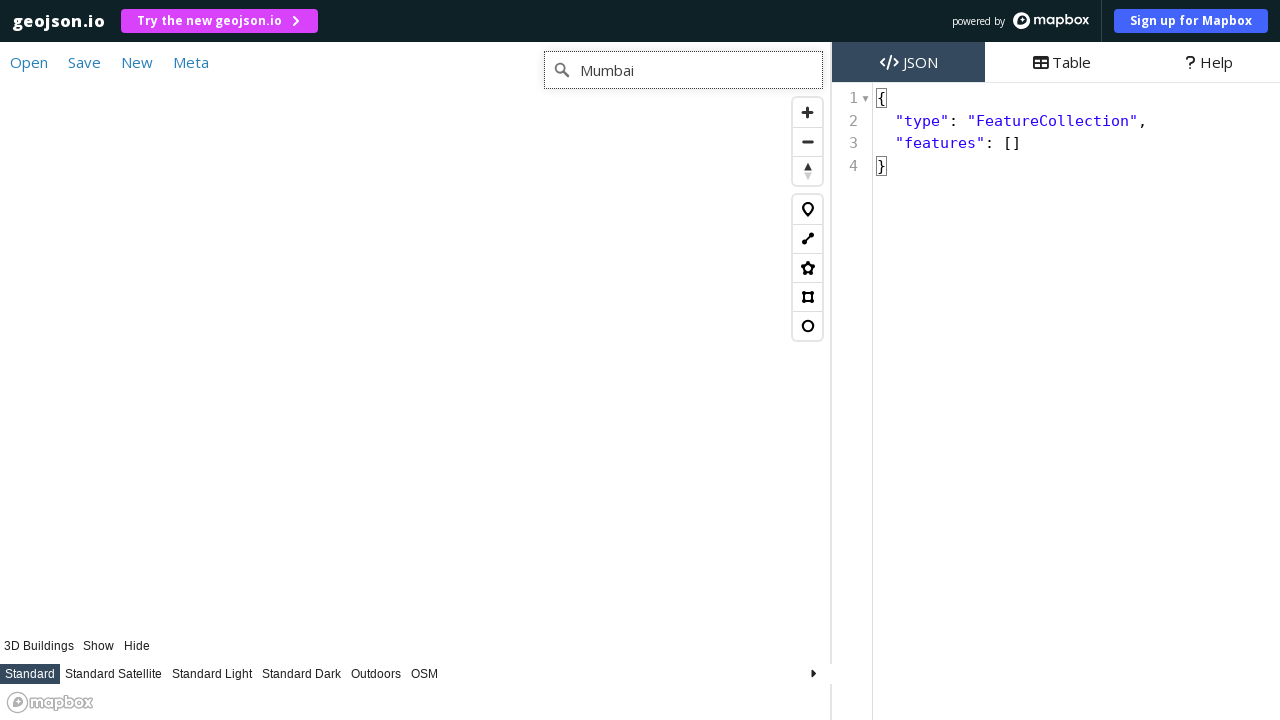

Pressed Enter to submit search for Mumbai on .mapboxgl-ctrl-geocoder input
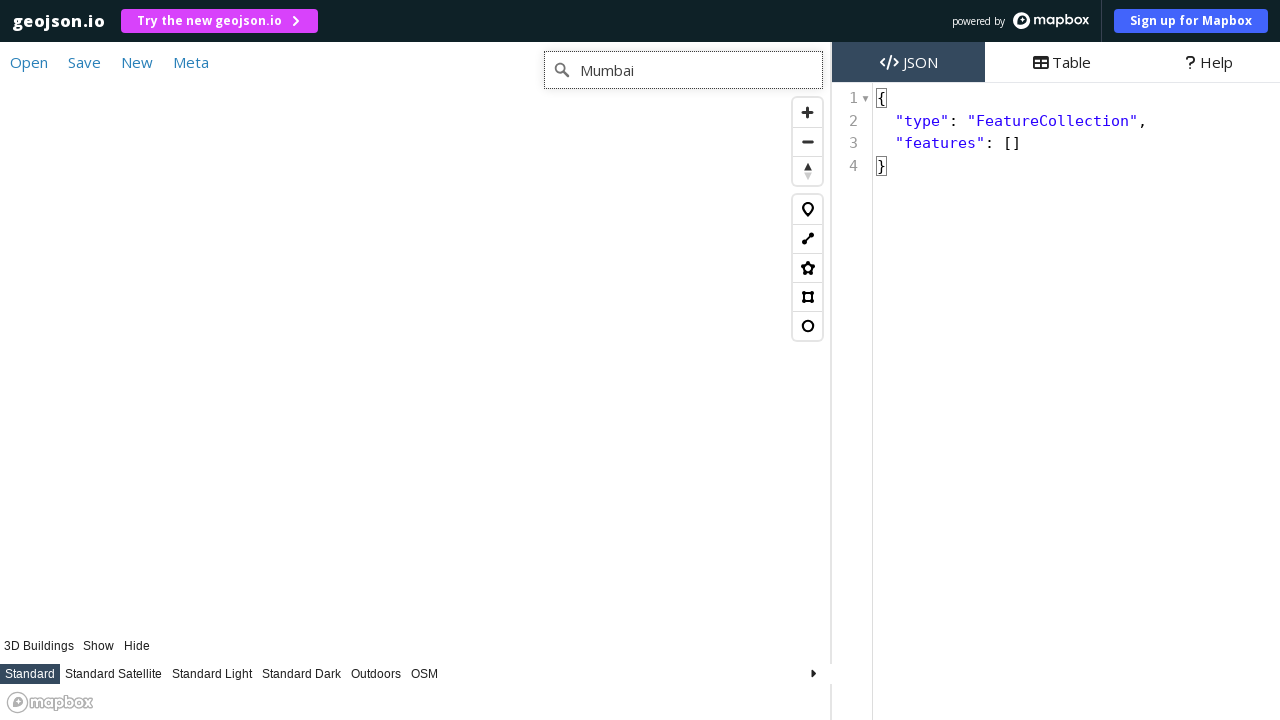

Verified search input contains 'Mumbai' (case-insensitive)
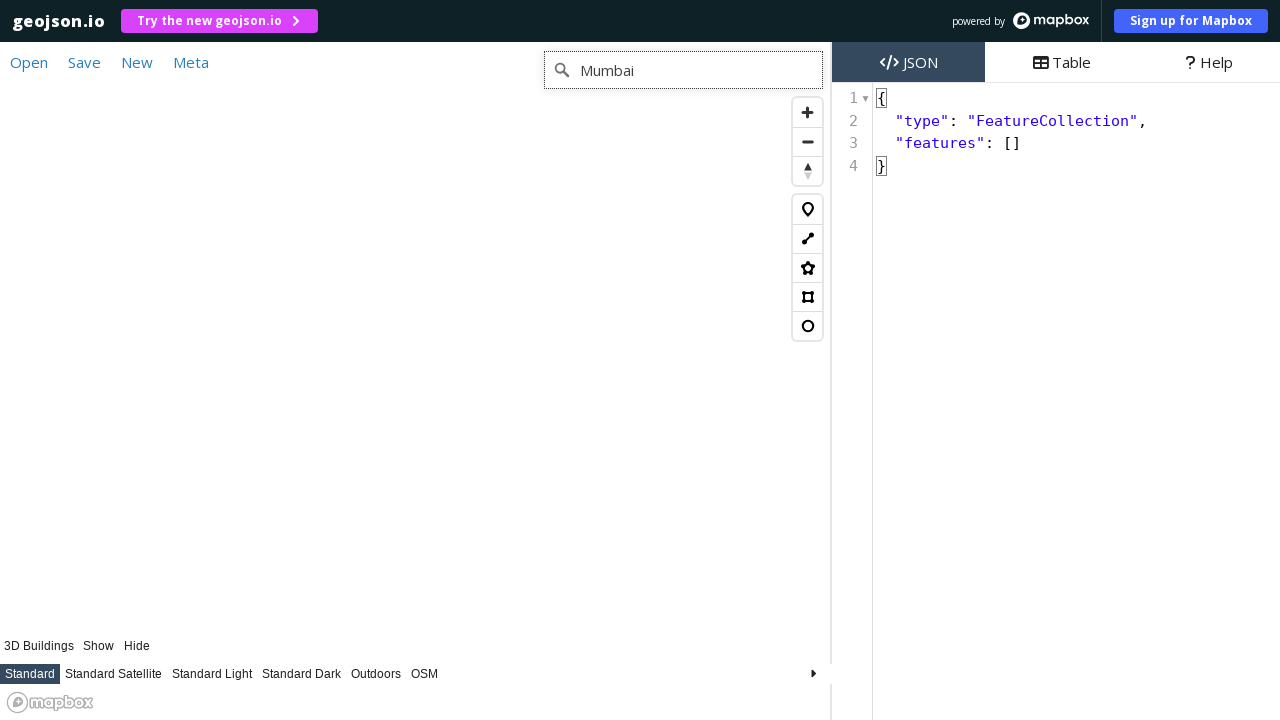

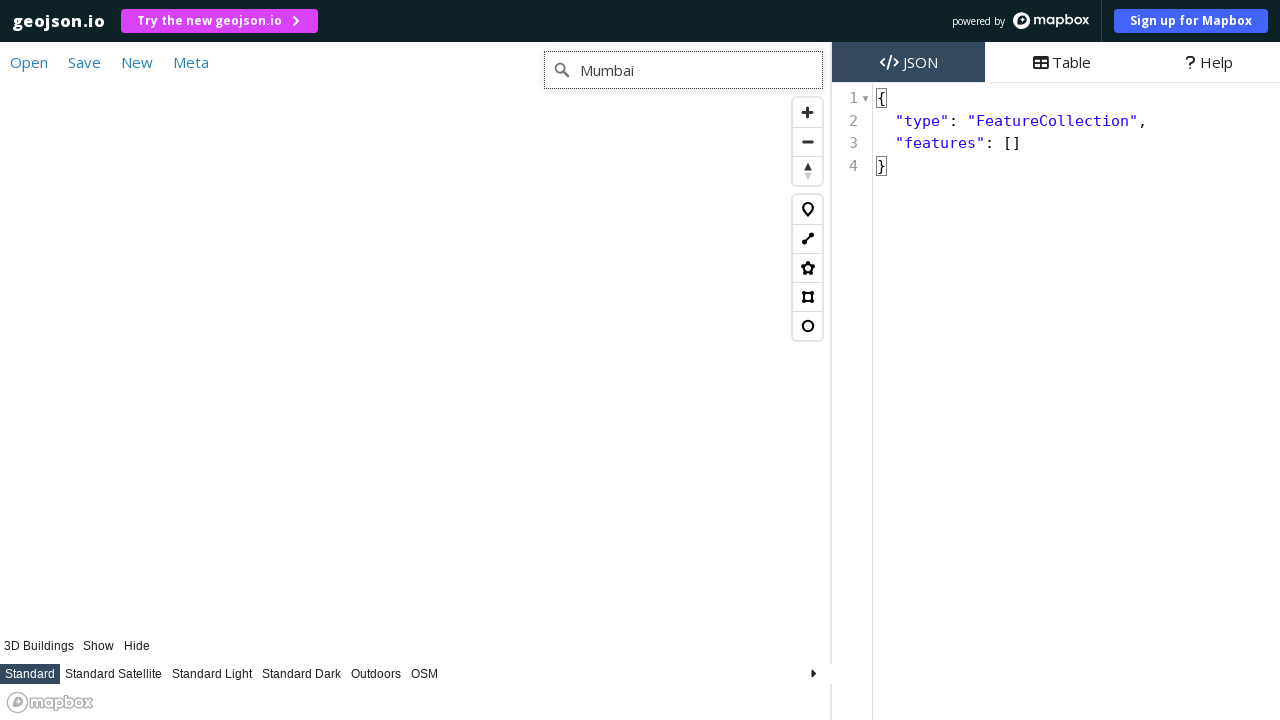